Navigates to a cinema schedule page for a specific date and verifies the page loads by refreshing it once.

Starting URL: https://kino-mall.ru/schedule/?date=23.03.2023

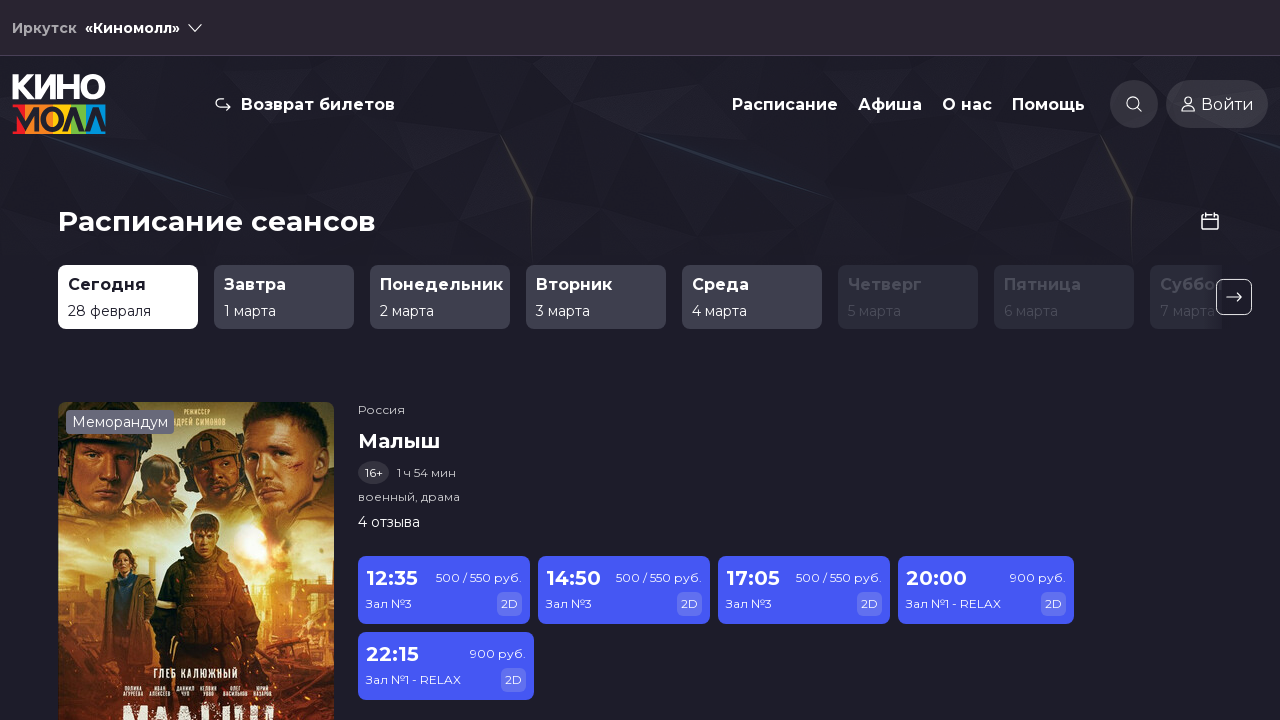

Waited for cinema schedule page to load (networkidle)
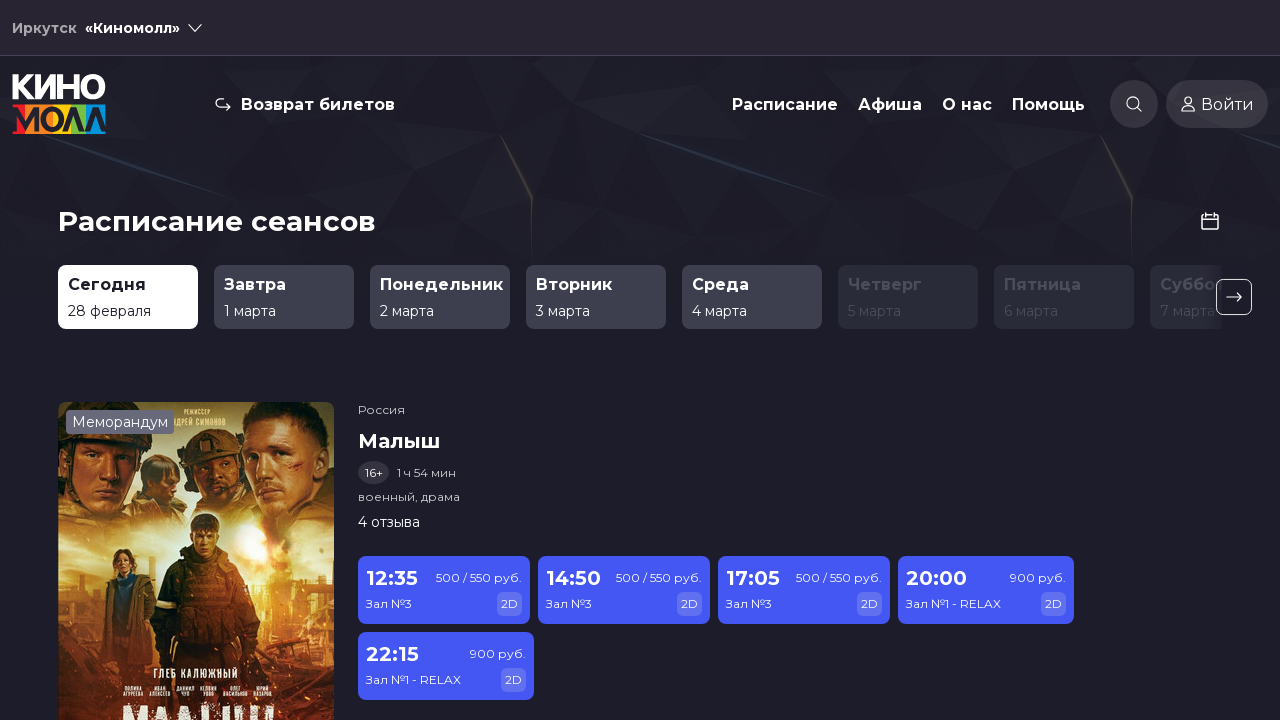

Refreshed the cinema schedule page
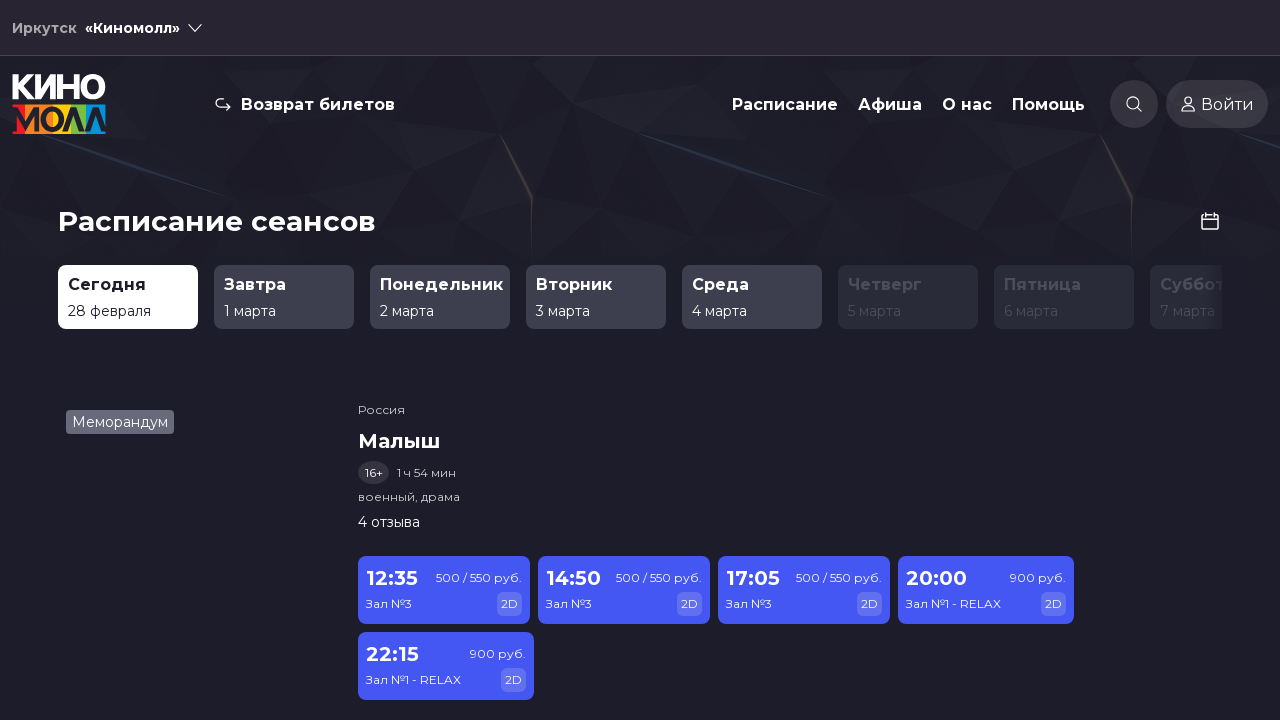

Waited for cinema schedule page to load again after refresh (networkidle)
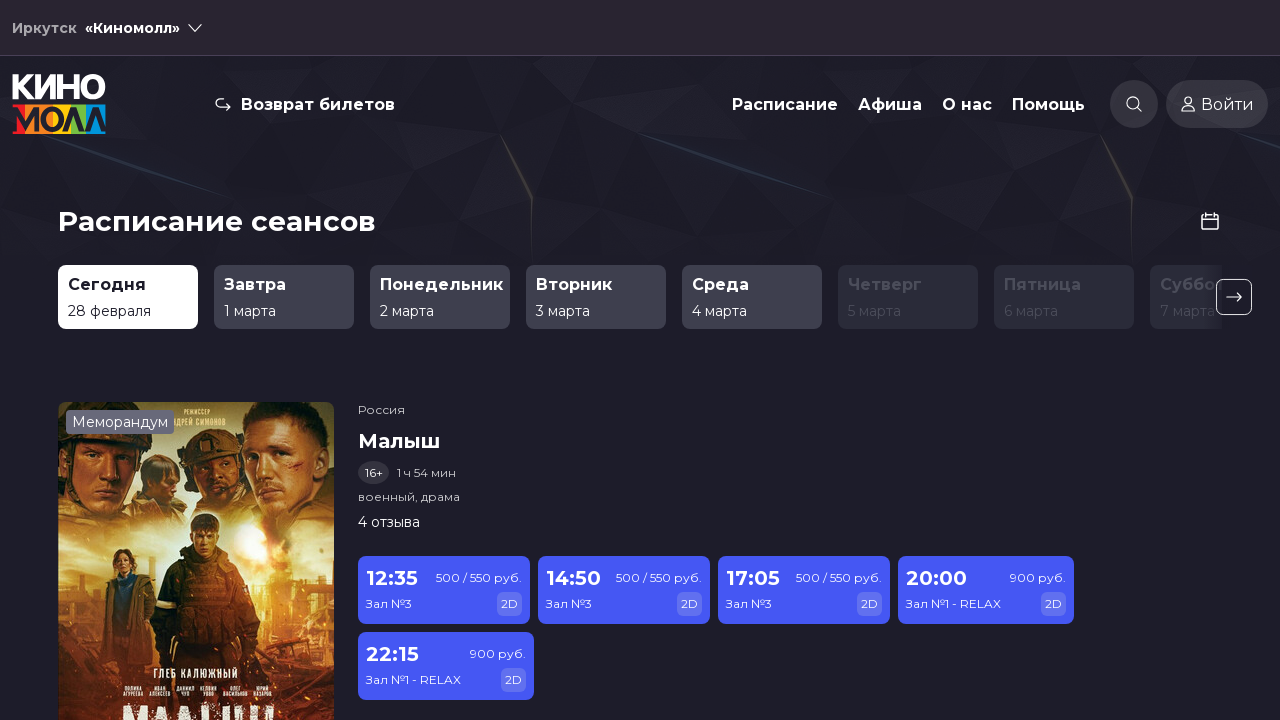

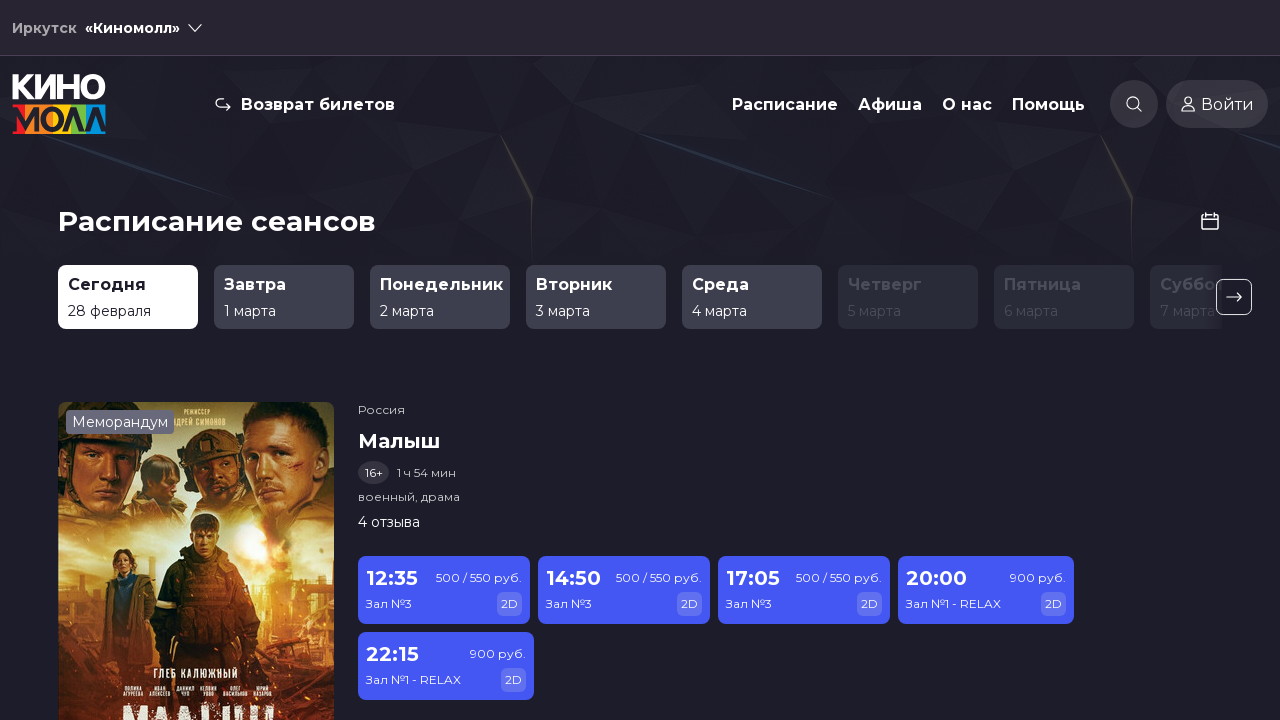